Tests drag and drop functionality by dragging element A to element B on a test page

Starting URL: https://crossbrowsertesting.github.io/drag-and-drop

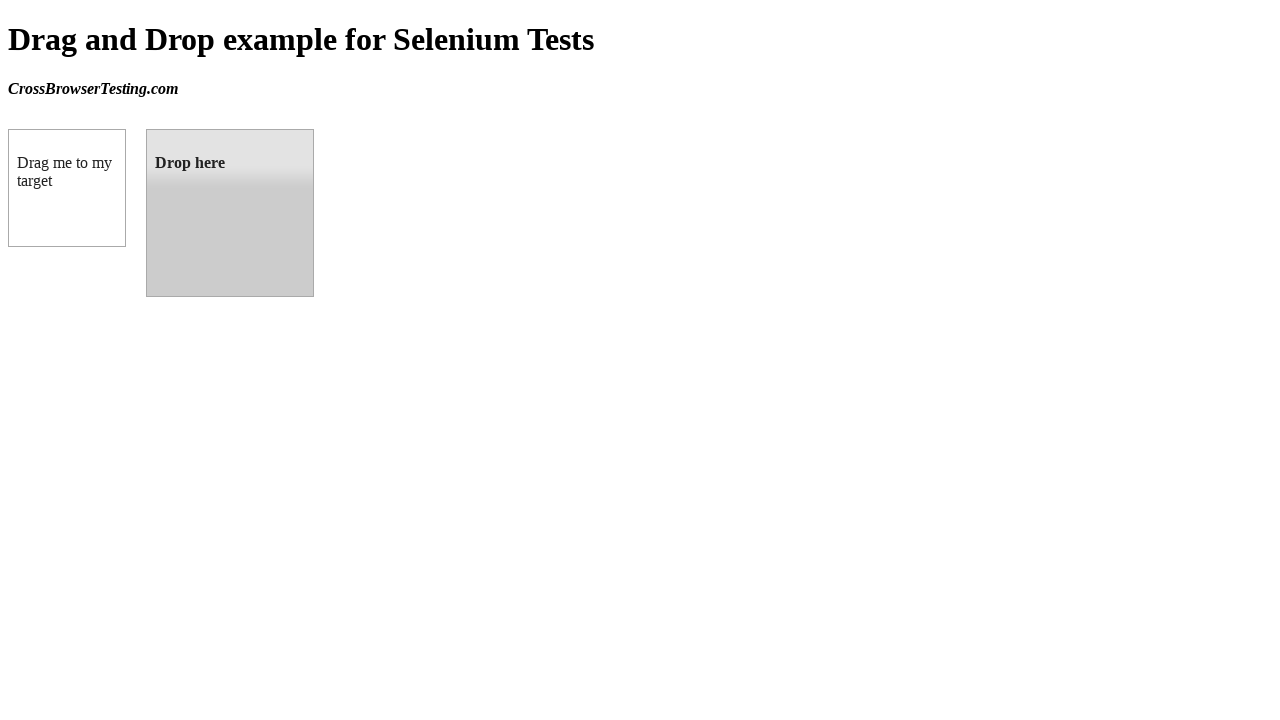

Navigated to drag and drop test page
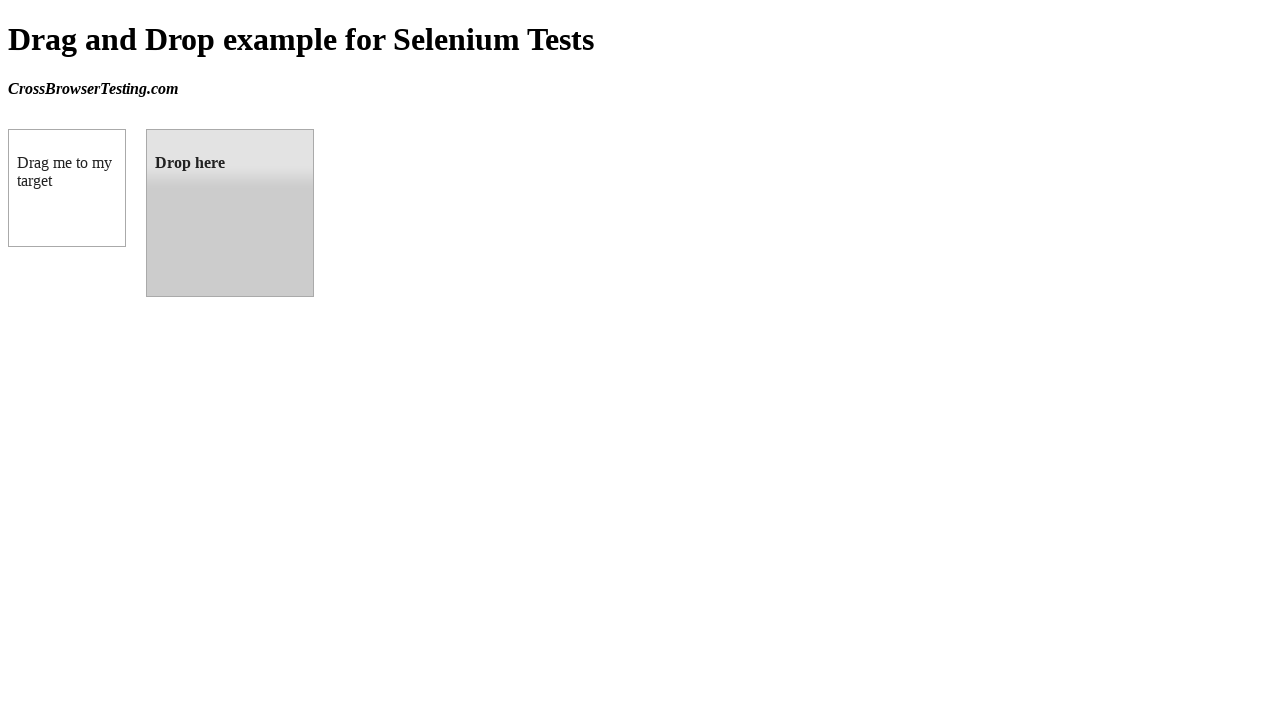

Located source element (box A) with id 'draggable'
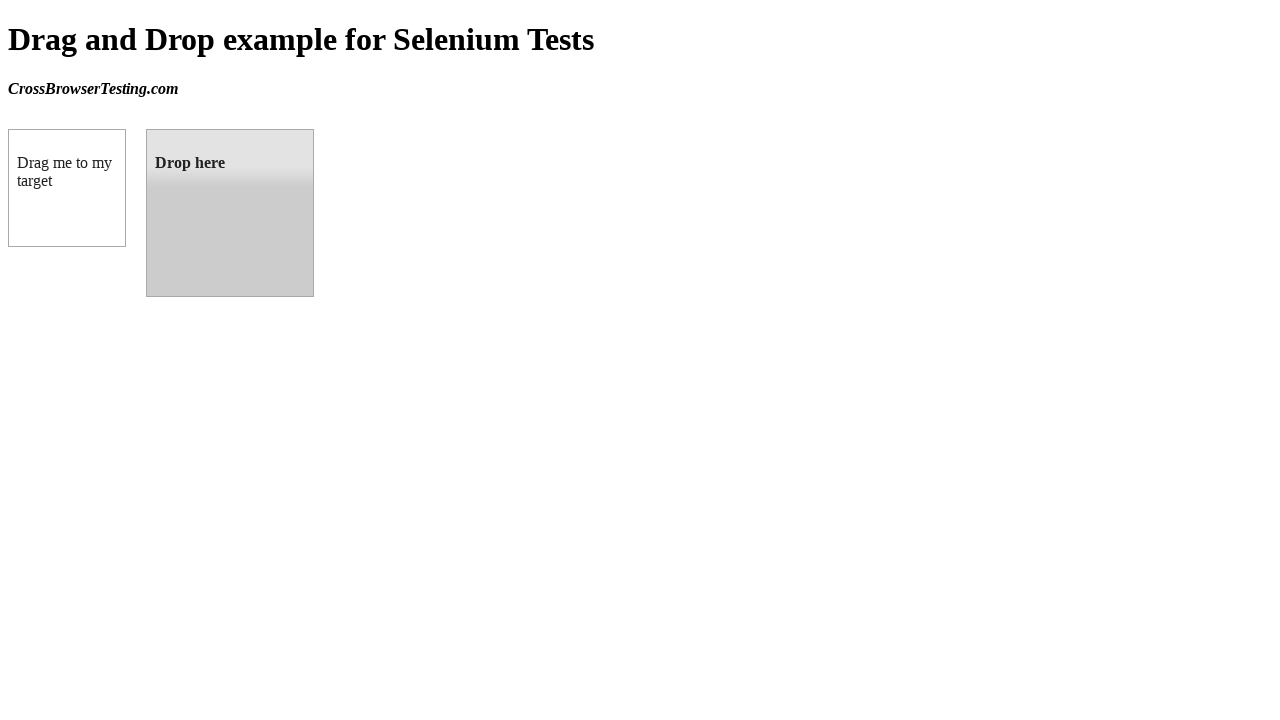

Located target element (box B) with id 'droppable'
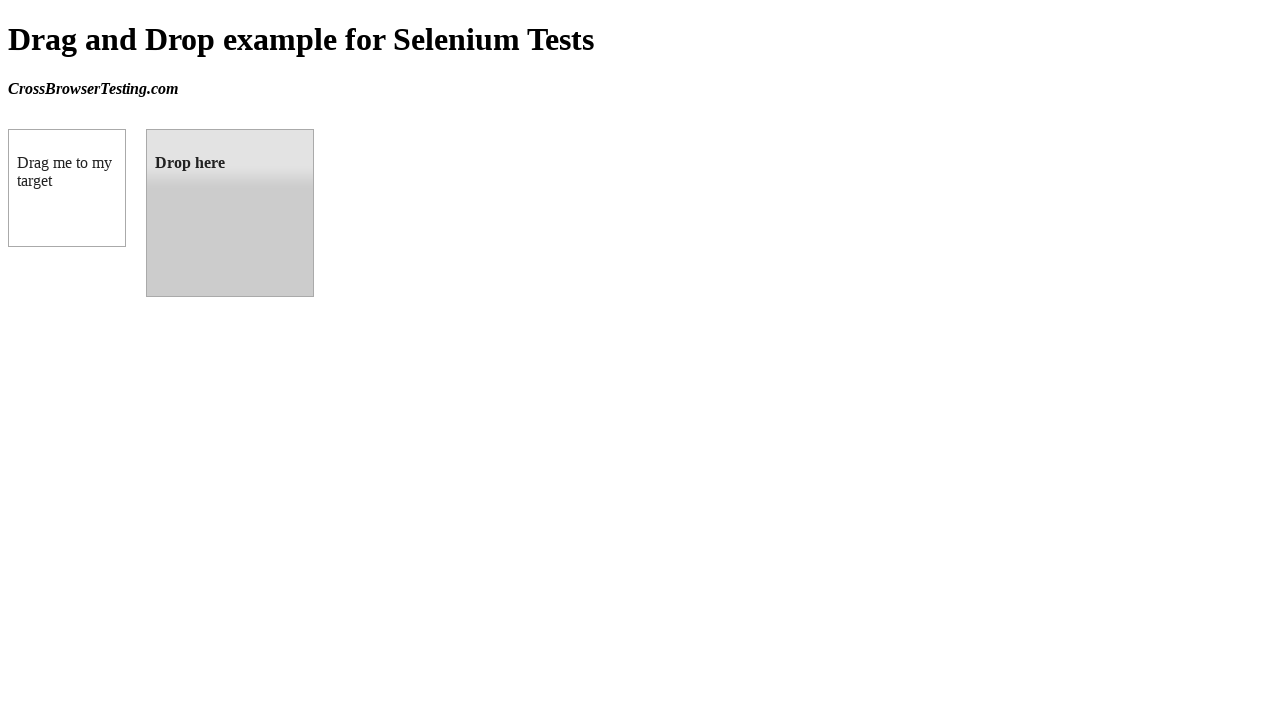

Dragged element A to element B successfully at (230, 213)
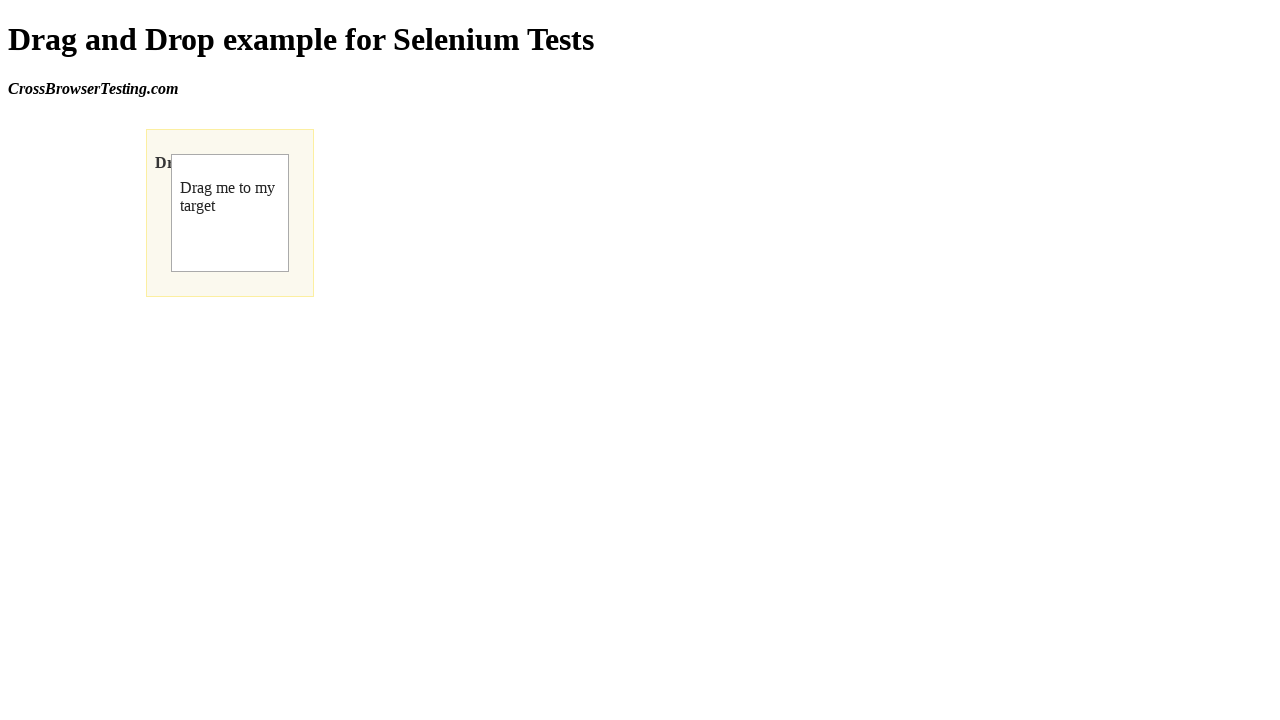

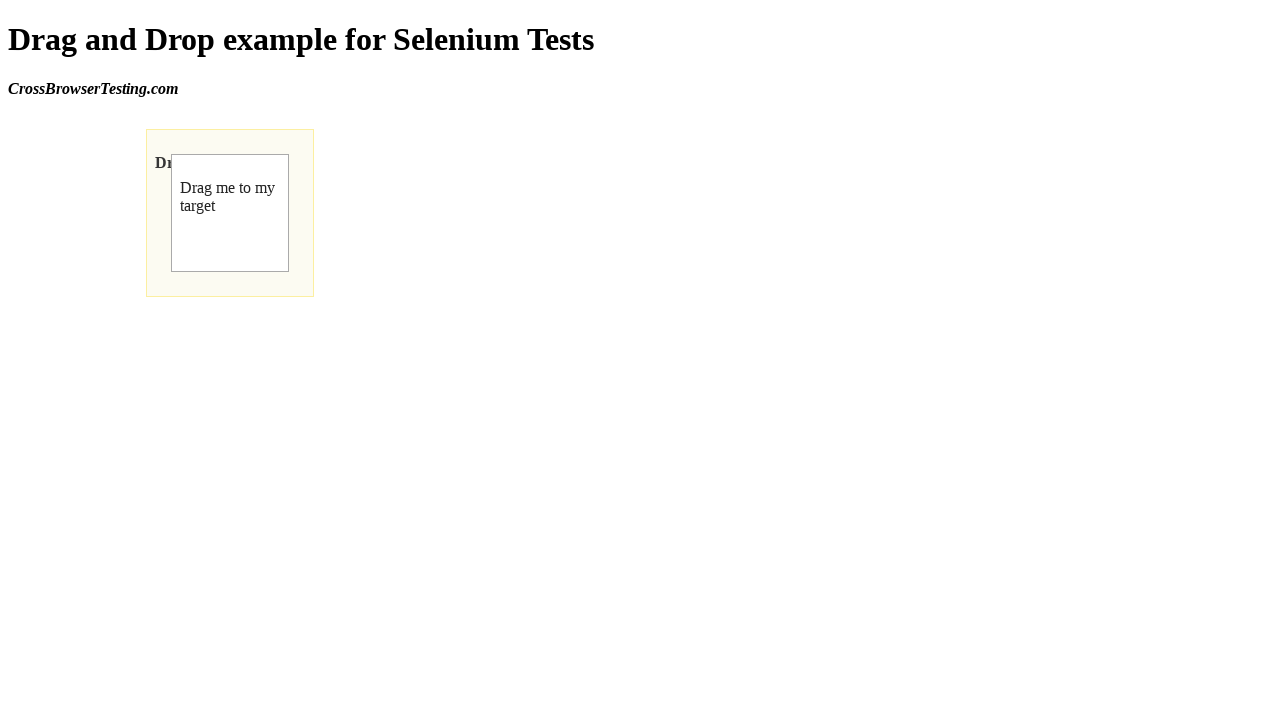